Tests filling out a text input field with a name on the automation sandbox page

Starting URL: https://thefreerangetester.github.io/sandbox-automation-testing/

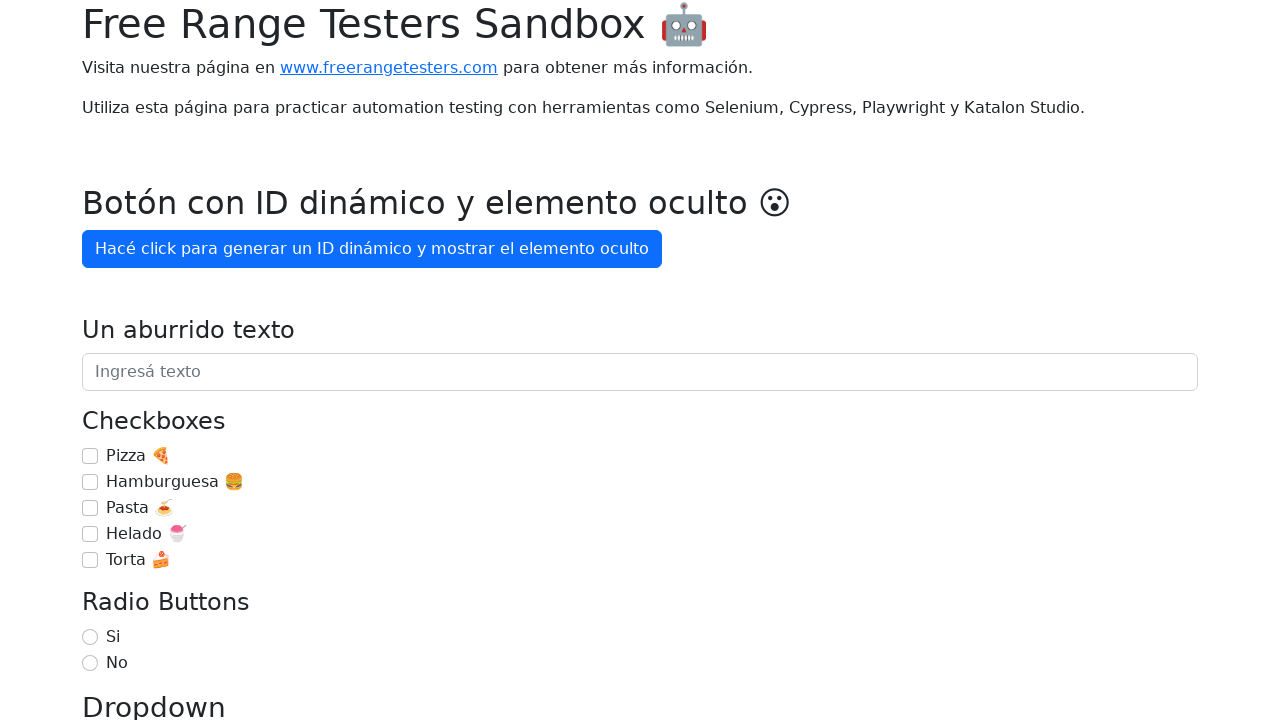

Navigated to Automation Sandbox page
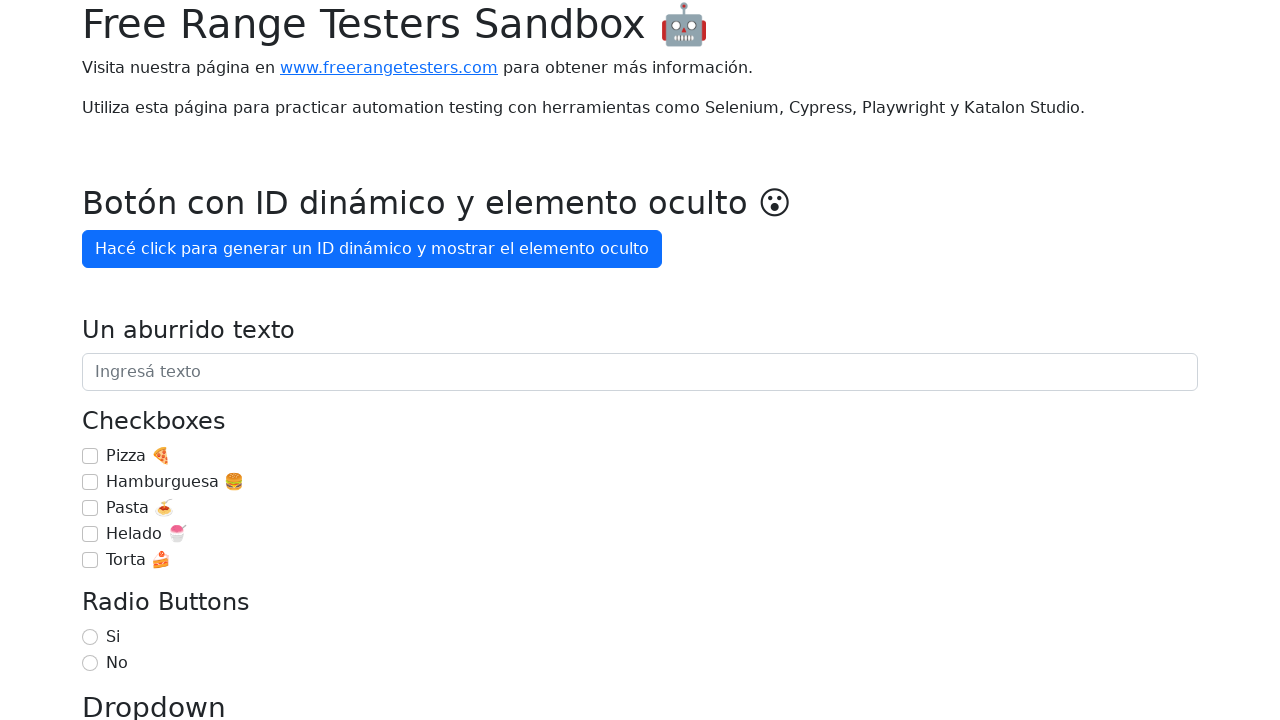

Filled text field with name 'Carlos' on internal:attr=[placeholder="Ingresá texto"i]
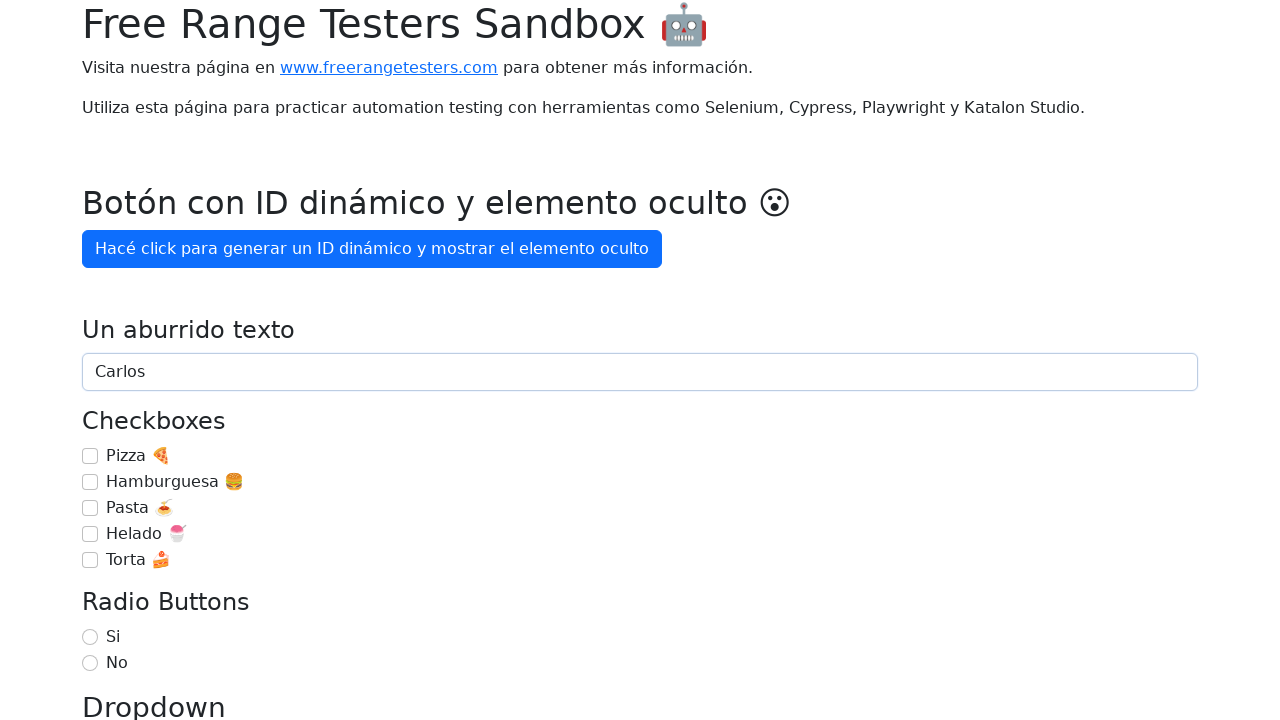

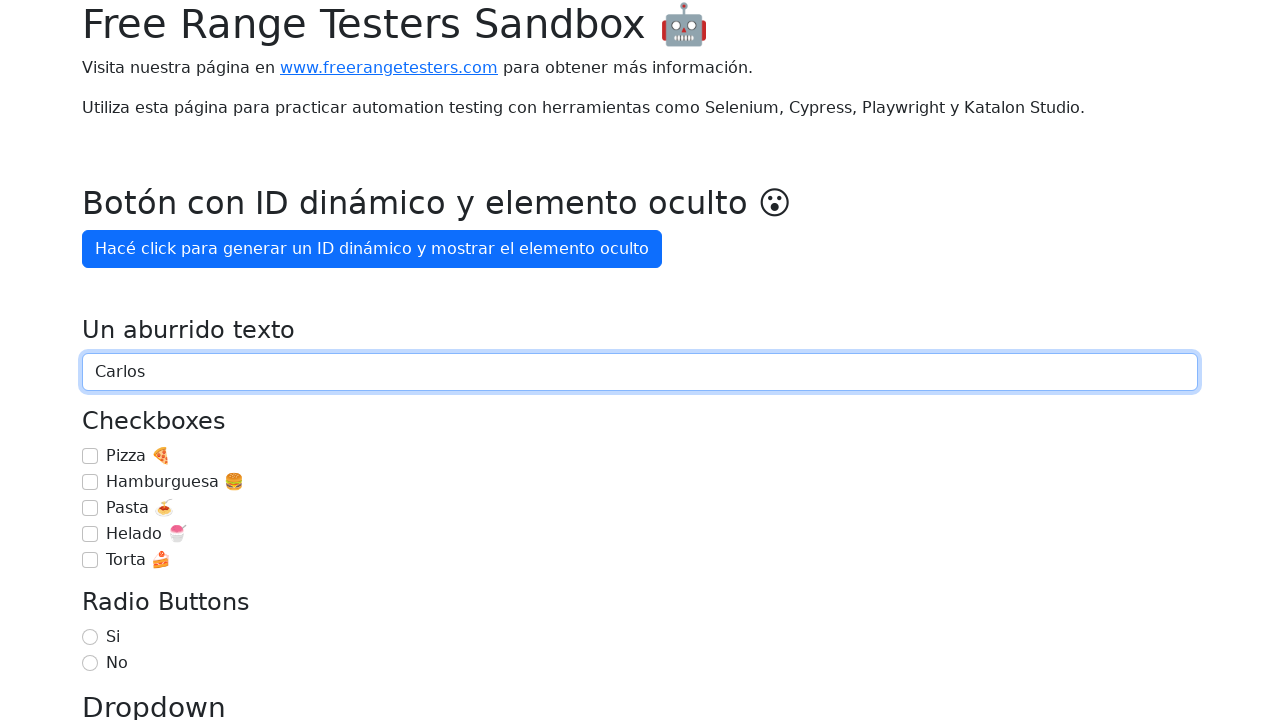